Navigates to the OrangeHRM demo site and verifies that the page title contains "Orange"

Starting URL: https://opensource-demo.orangehrmlive.com/

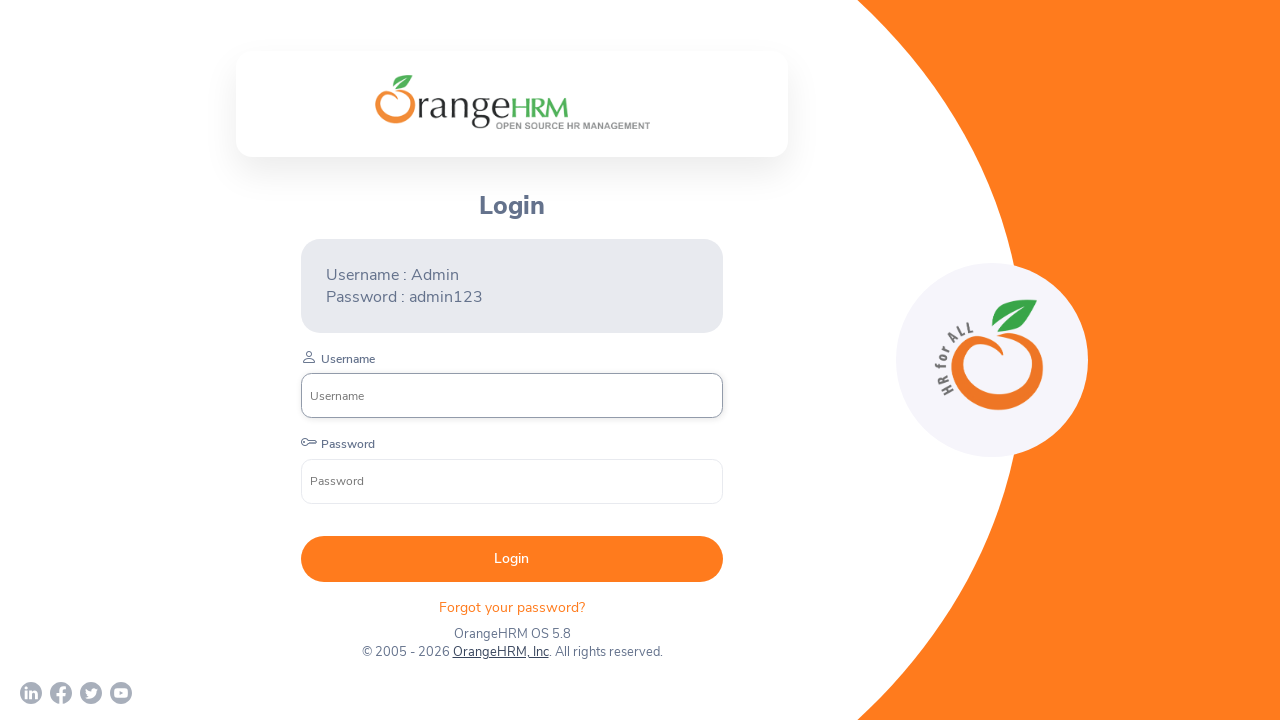

Navigated to OrangeHRM demo site
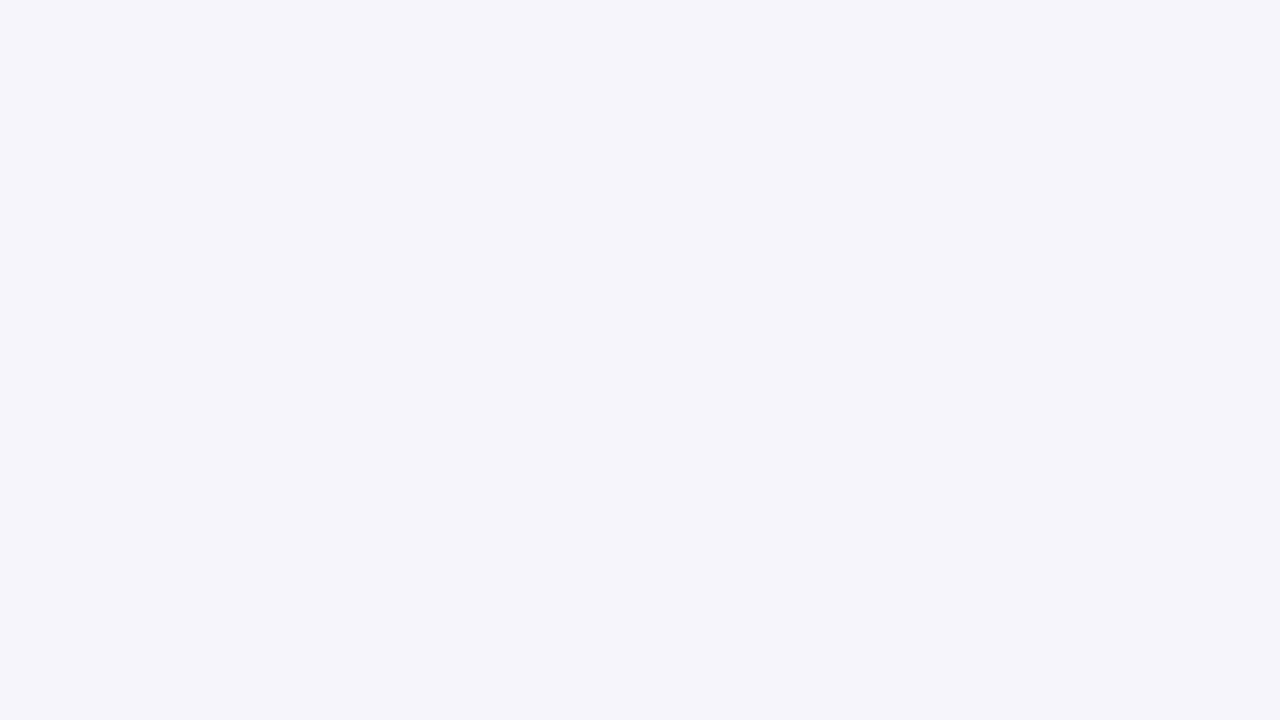

Page loaded and domcontentloaded state reached
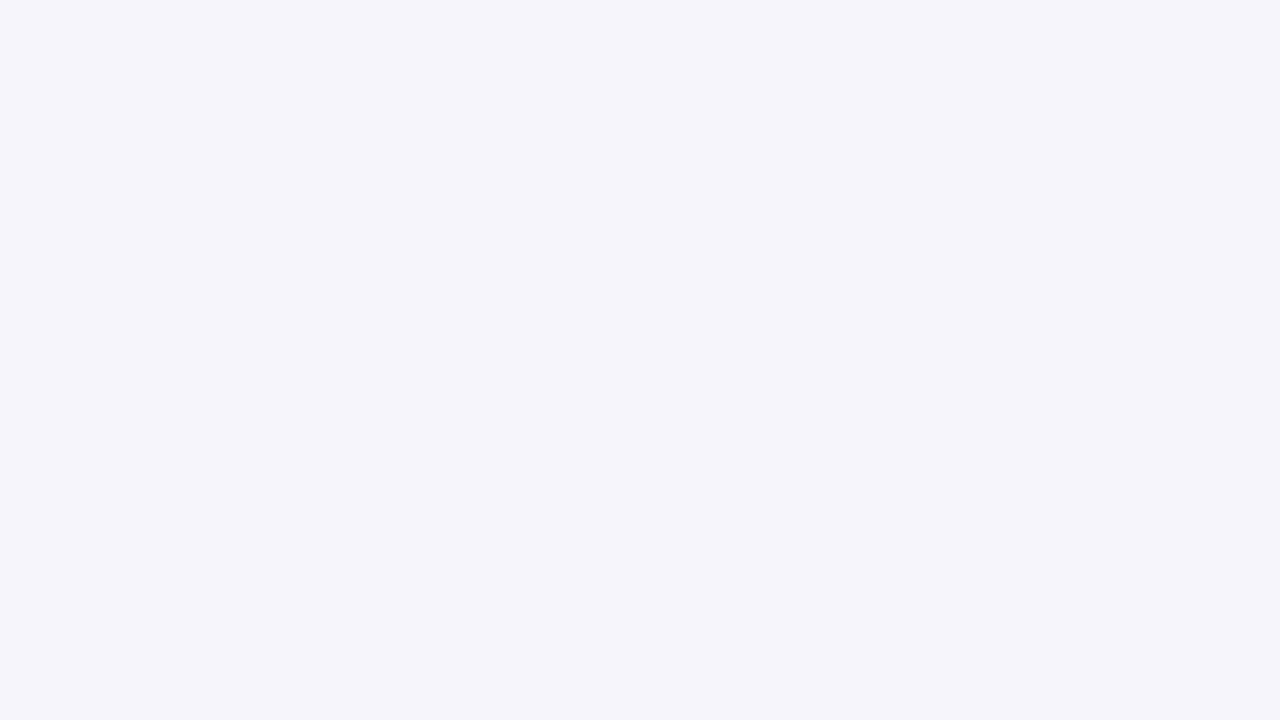

Verified page title contains 'Orange' - actual title: 'OrangeHRM'
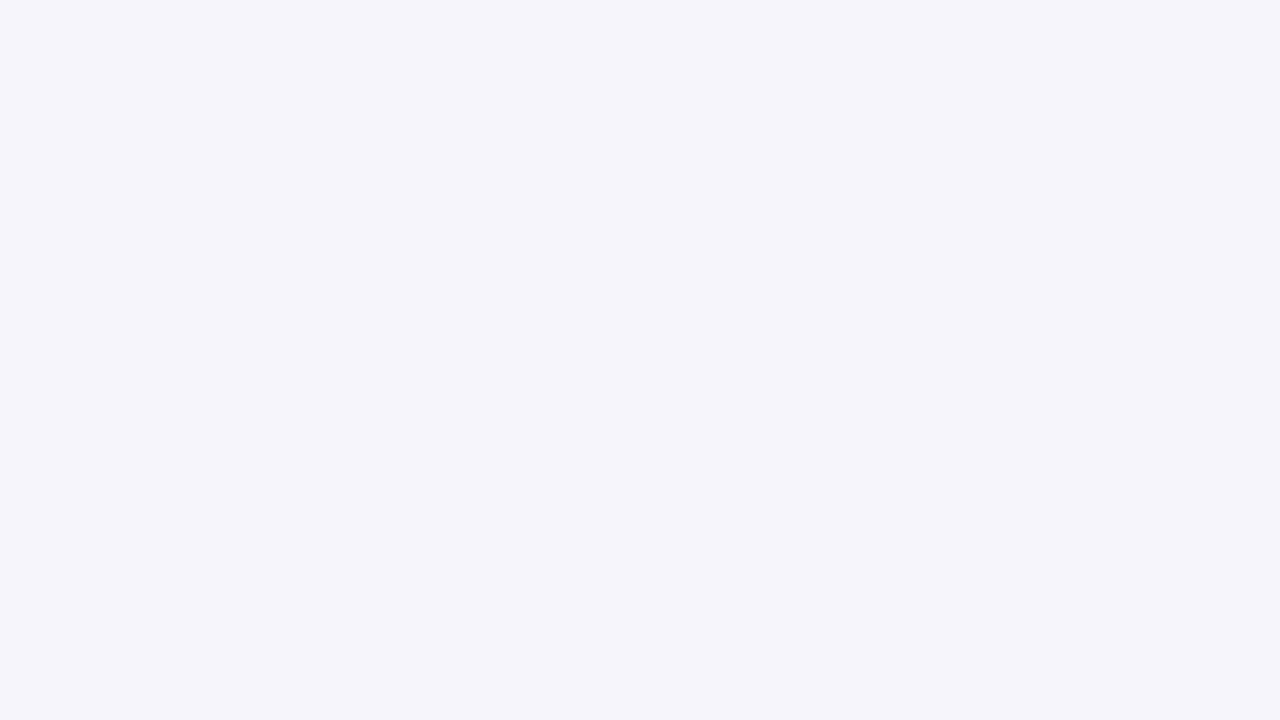

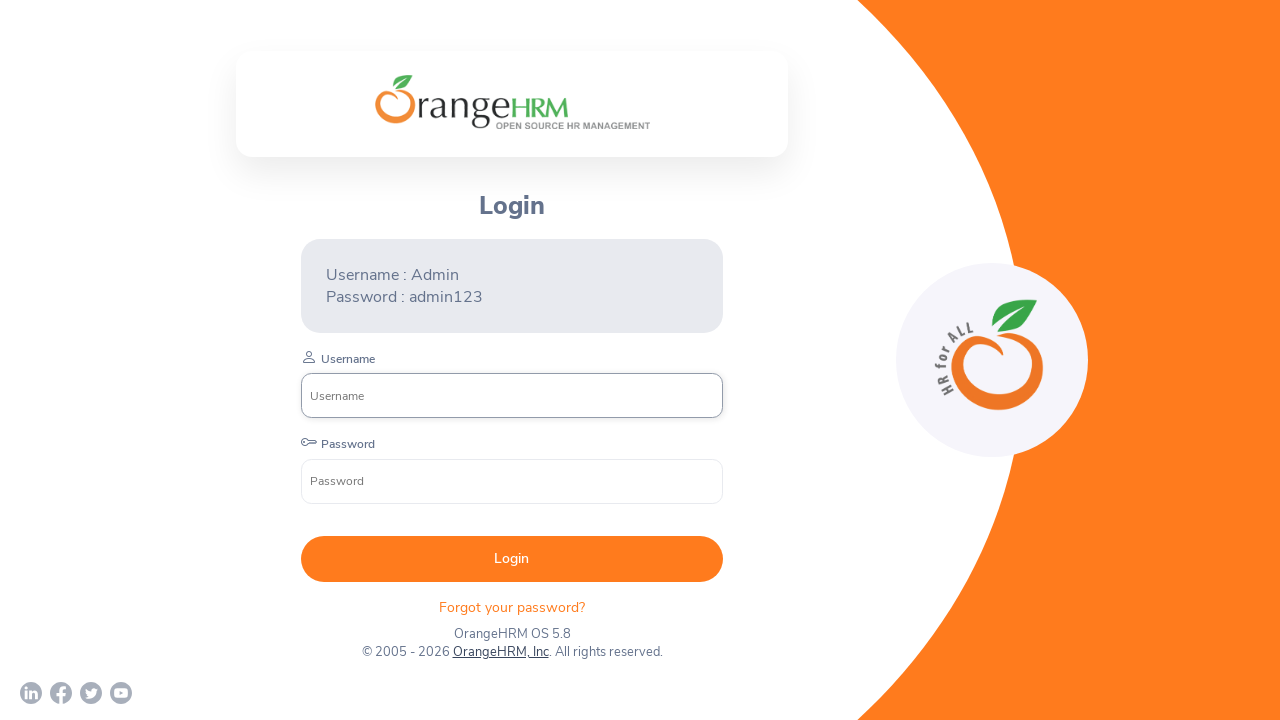